Tests scrolling by a given amount from viewport to bring the footer element into view

Starting URL: https://selenium.dev/selenium/web/scrolling_tests/frame_with_nested_scrolling_frame_out_of_view.html

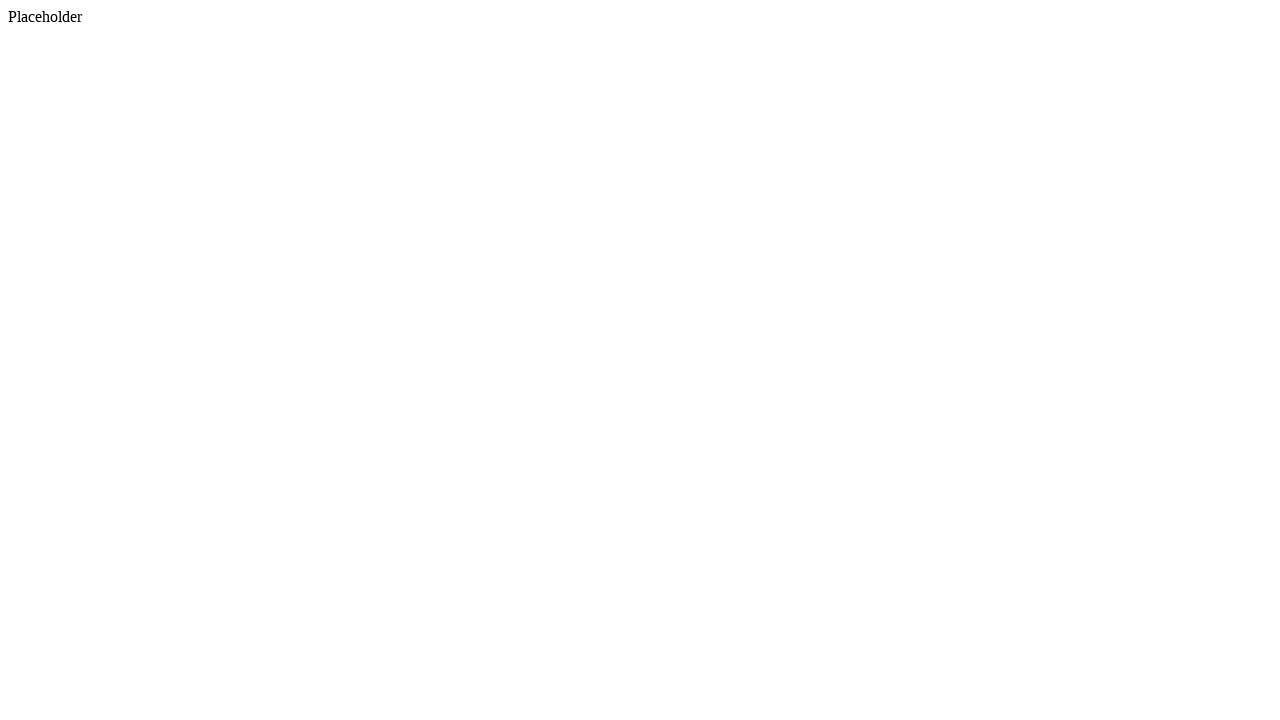

Located footer element
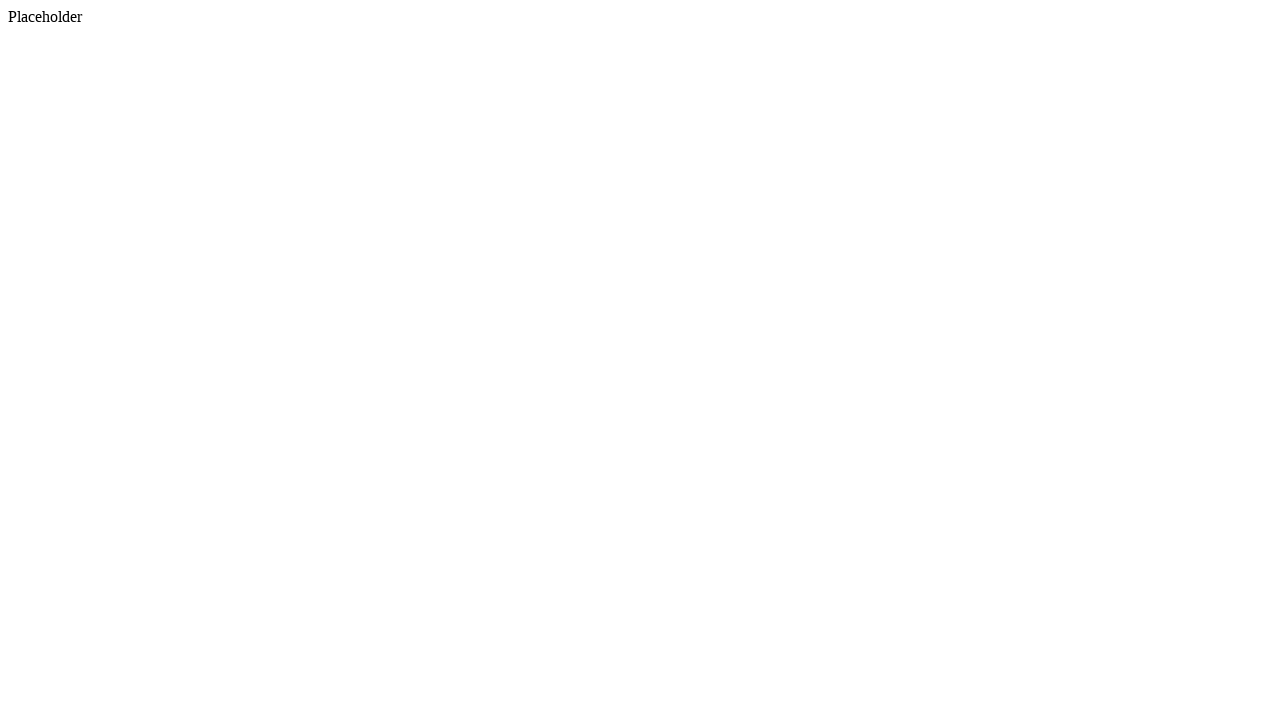

Scrolled down by 500 pixels using mouse wheel
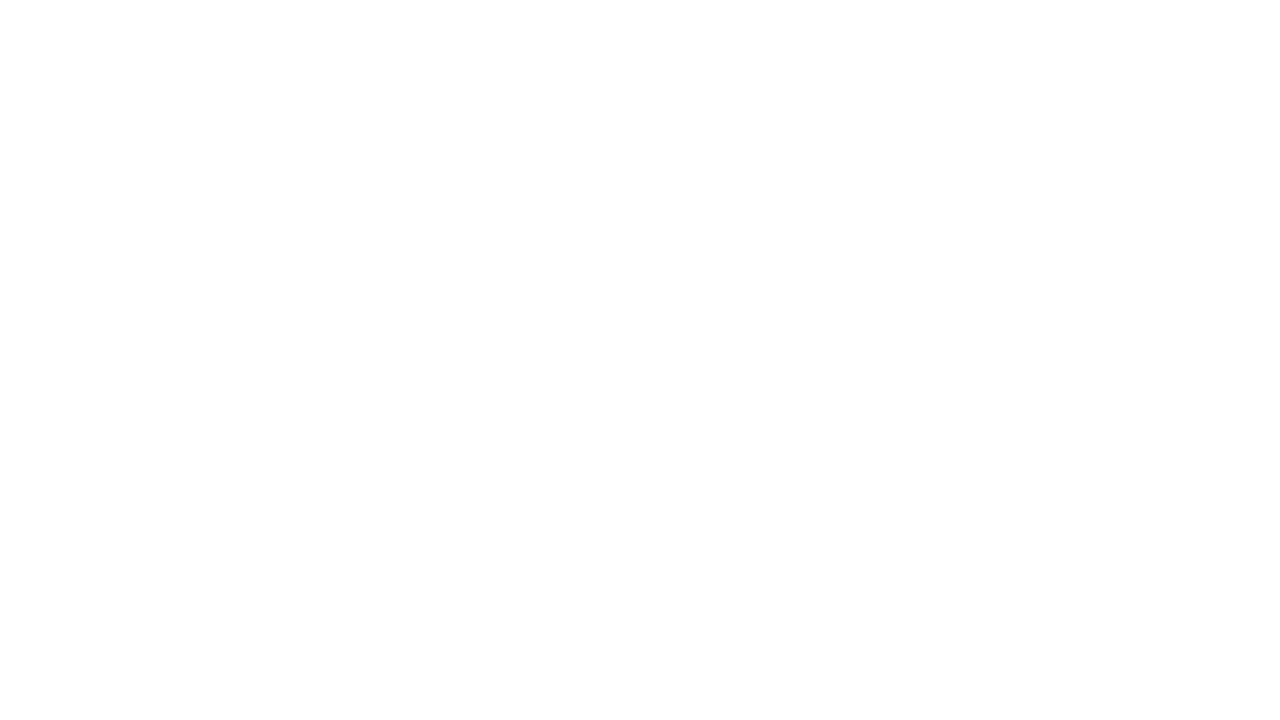

Footer element became visible after scrolling
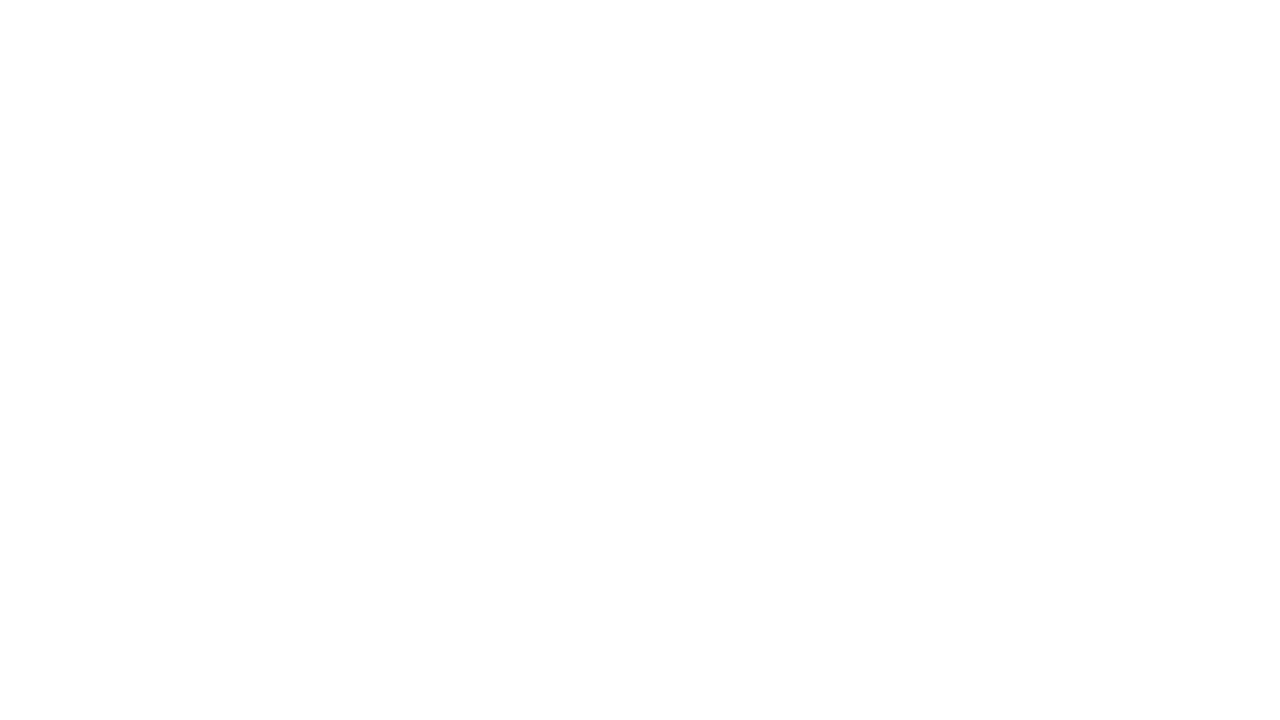

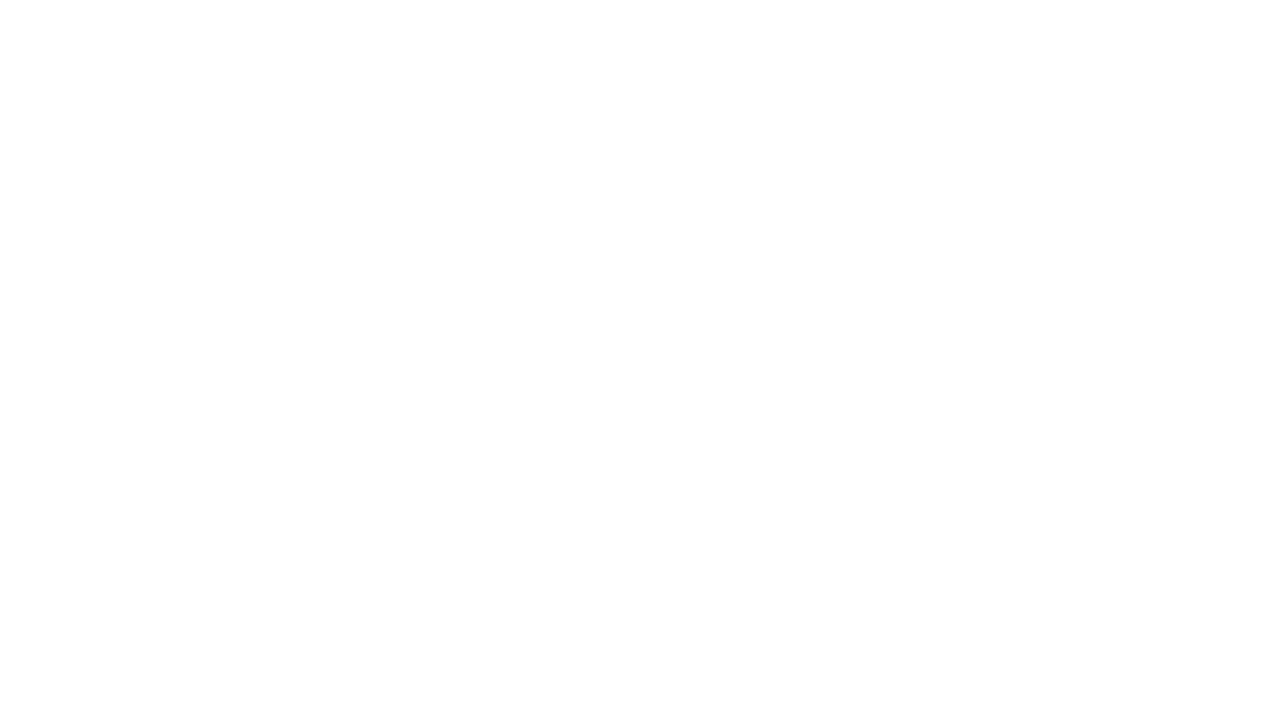